Navigates to hulldrum.com website and verifies the page loads successfully

Starting URL: https://hulldrum.com

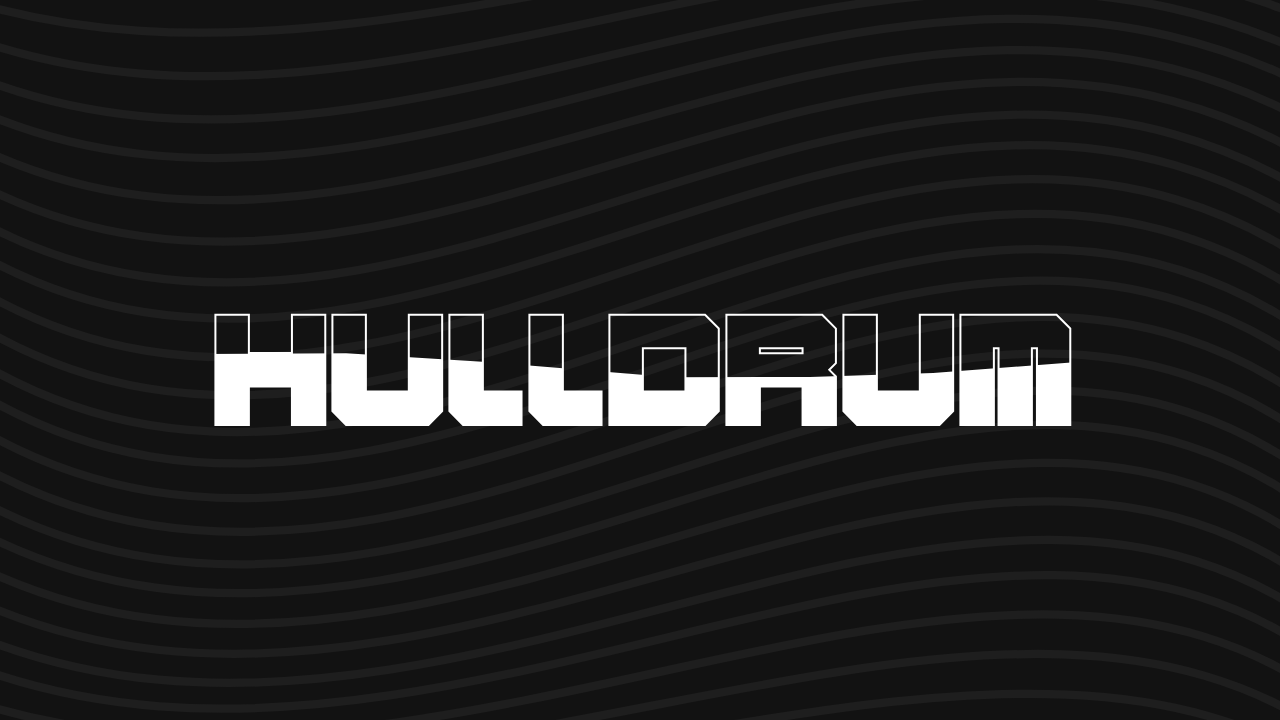

Waited for page to reach networkidle state
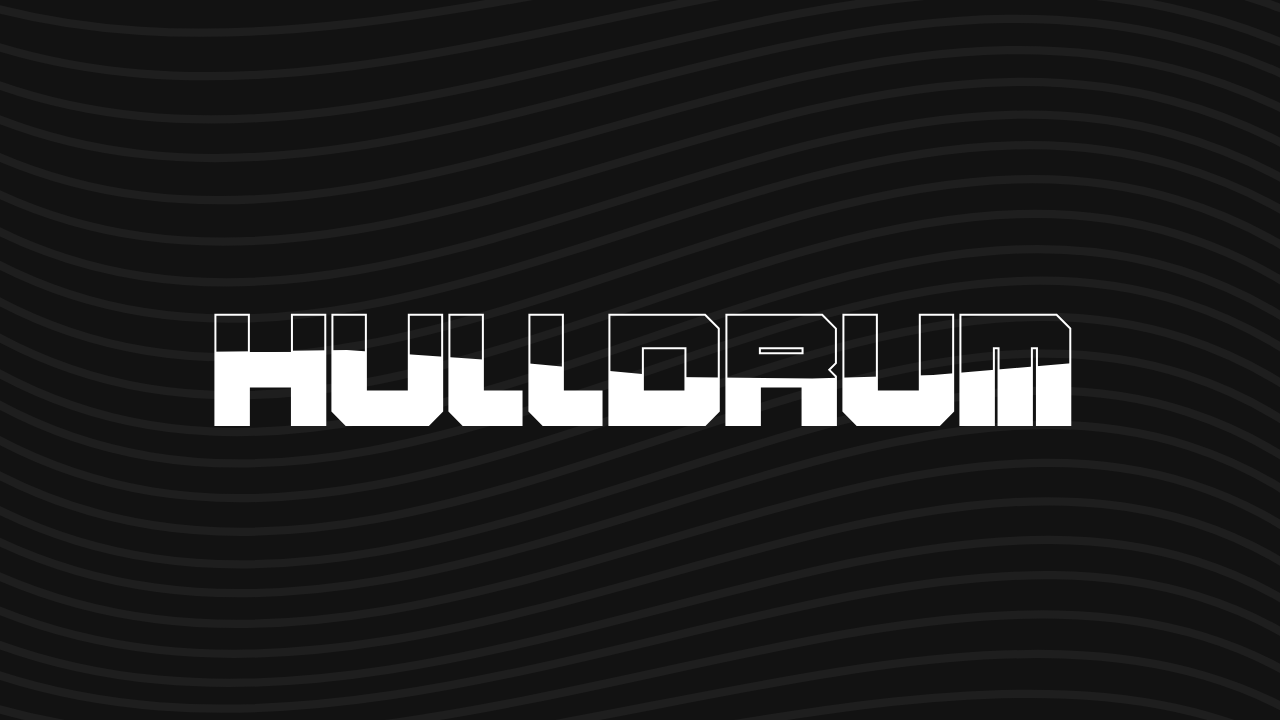

Verified body element is present - hulldrum.com page loaded successfully
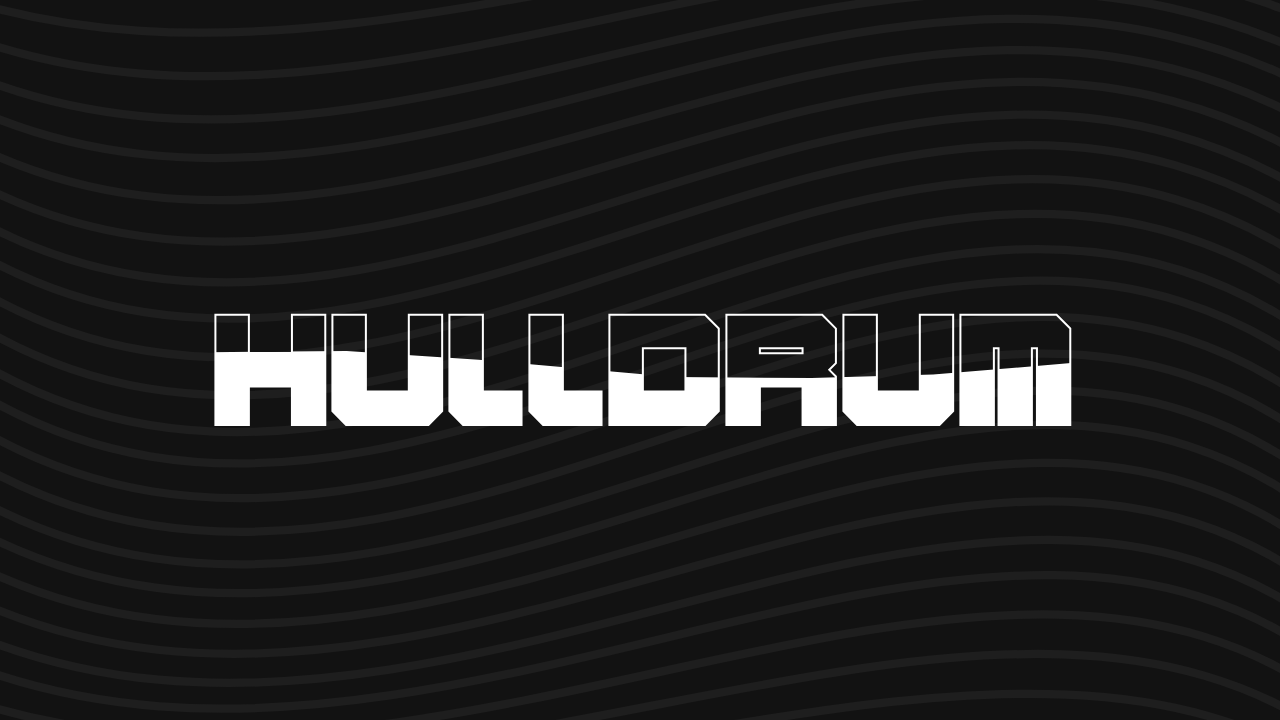

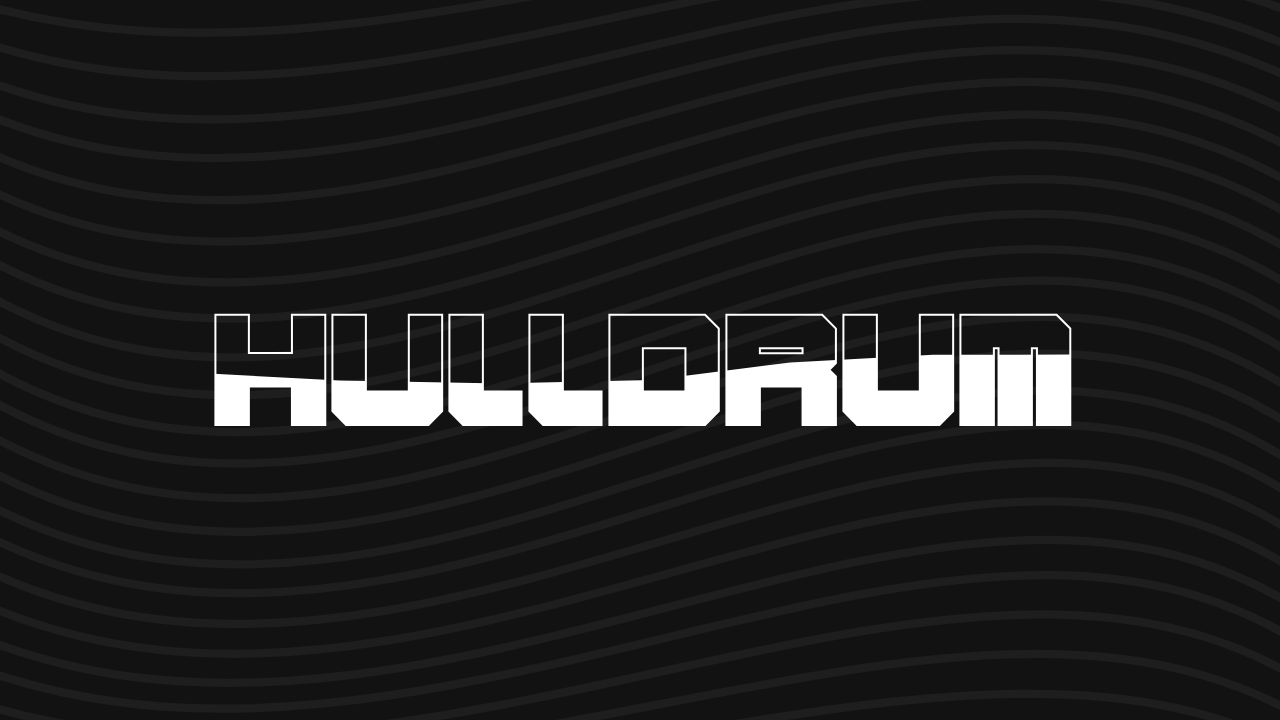